Tests the input field by entering various values including invalid characters and numbers with special formatting.

Starting URL: https://the-internet.herokuapp.com/

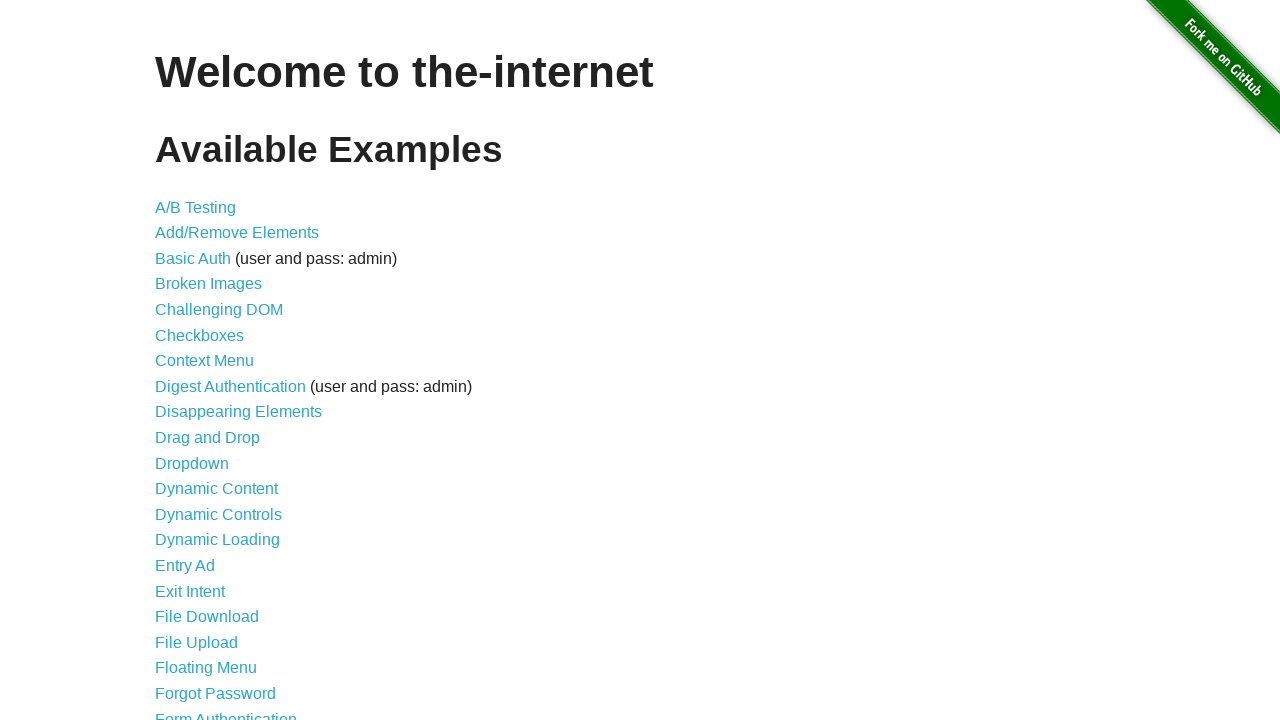

Clicked on Inputs link to navigate to input field test page at (176, 361) on a[href='/inputs']
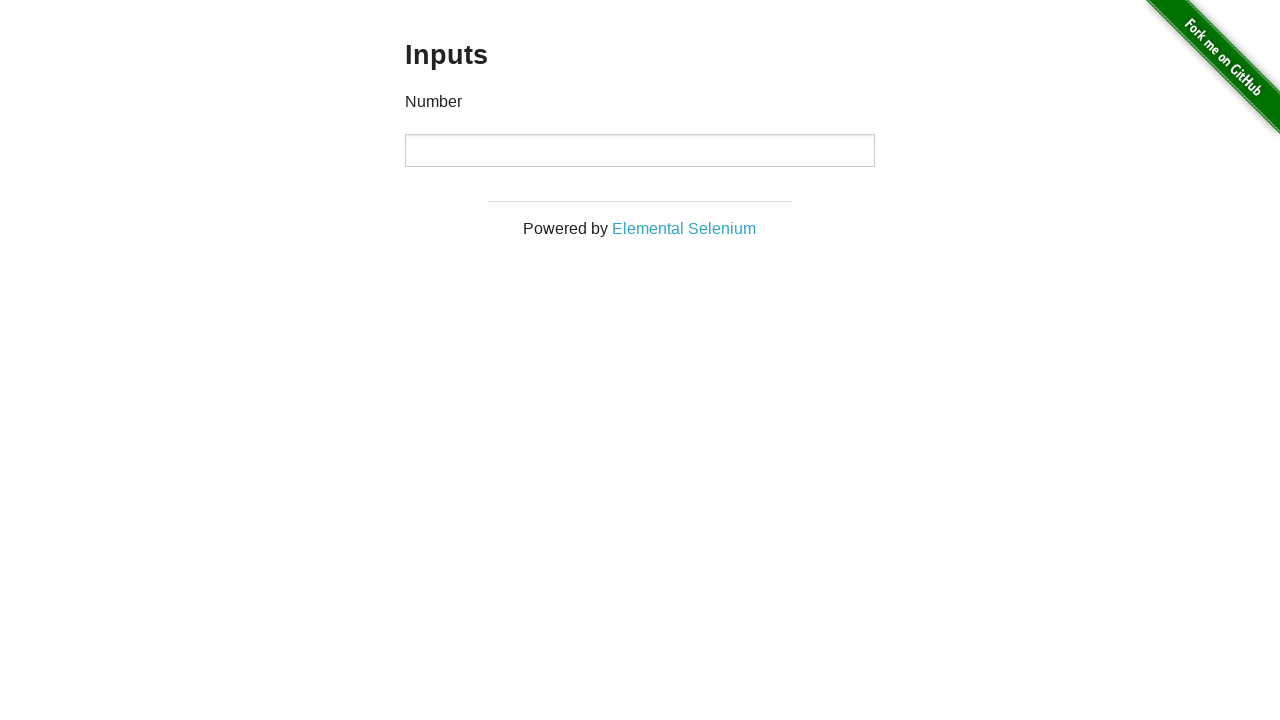

Inputs page loaded successfully
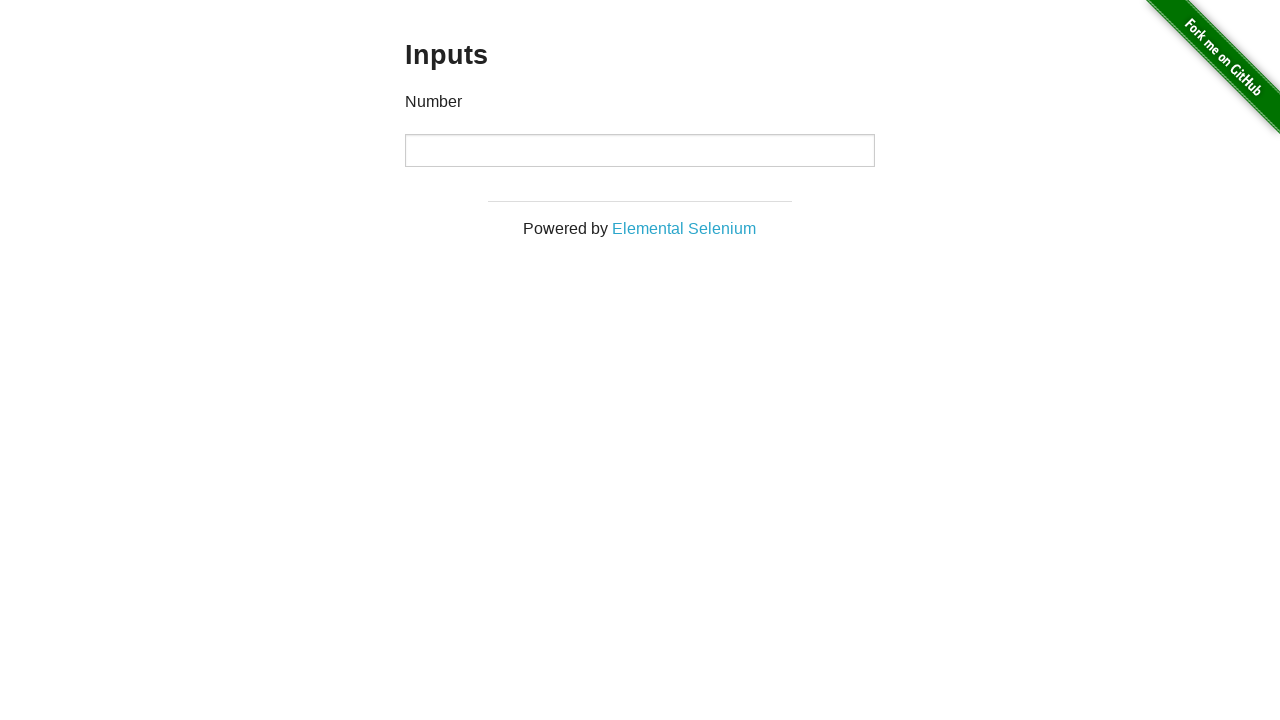

Cleared number input field on input[type='number']
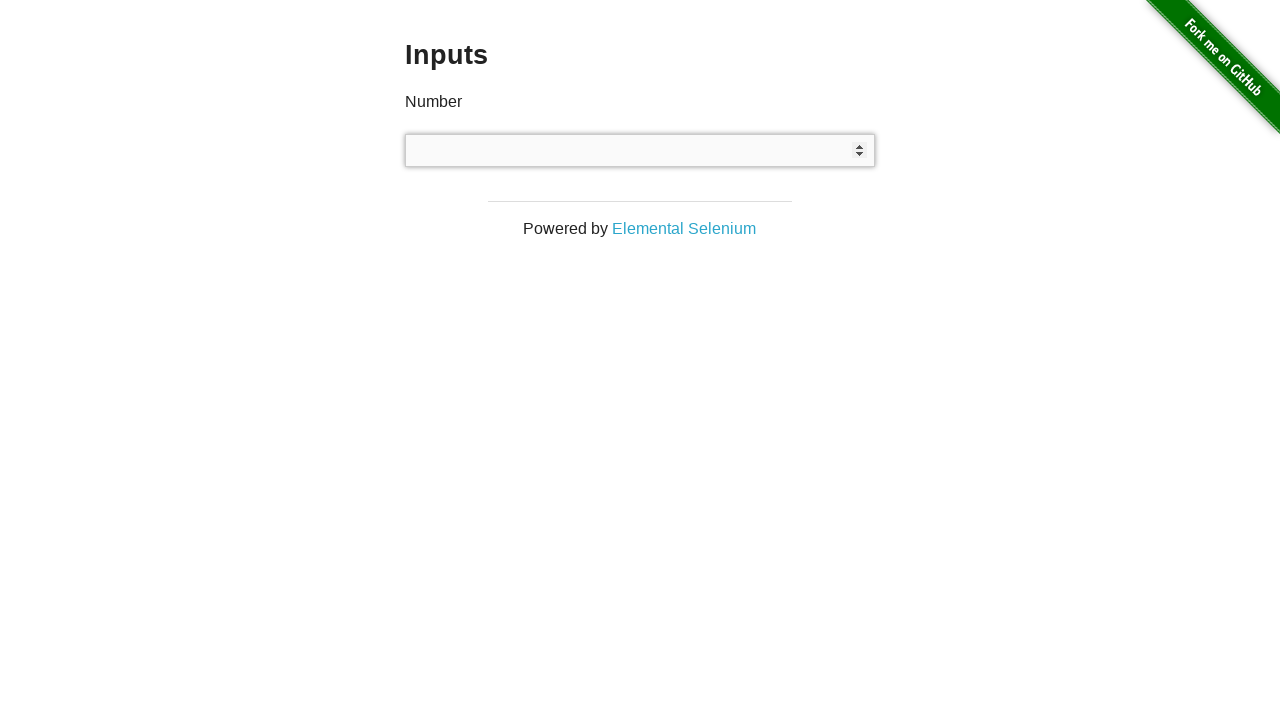

Entered invalid characters 'abc' into number field on input[type='number']
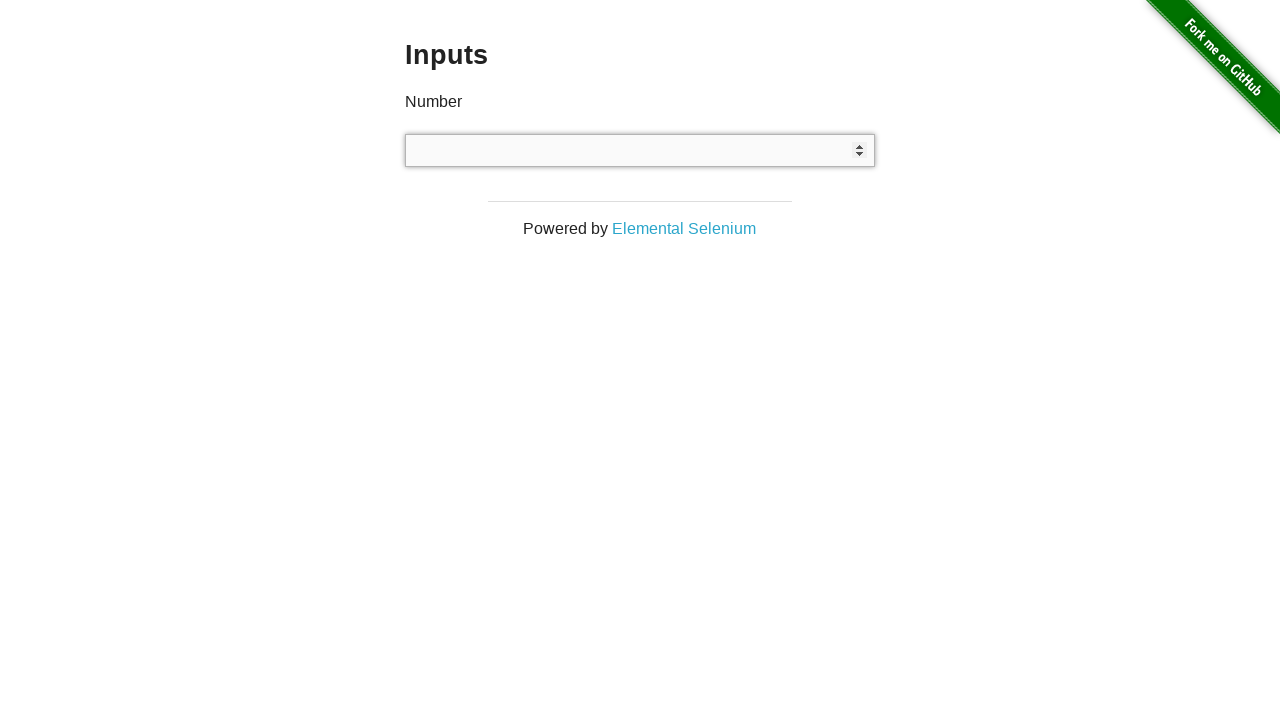

Cleared number input field on input[type='number']
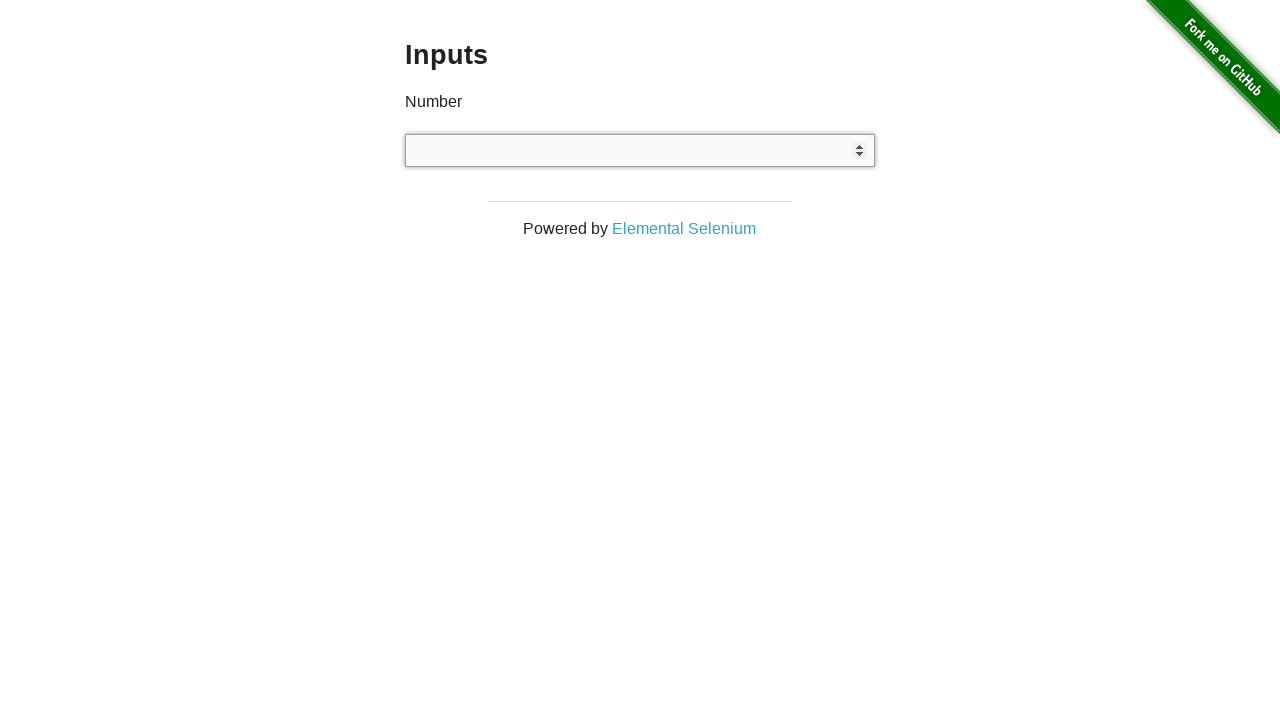

Entered special characters '@#$%' into number field on input[type='number']
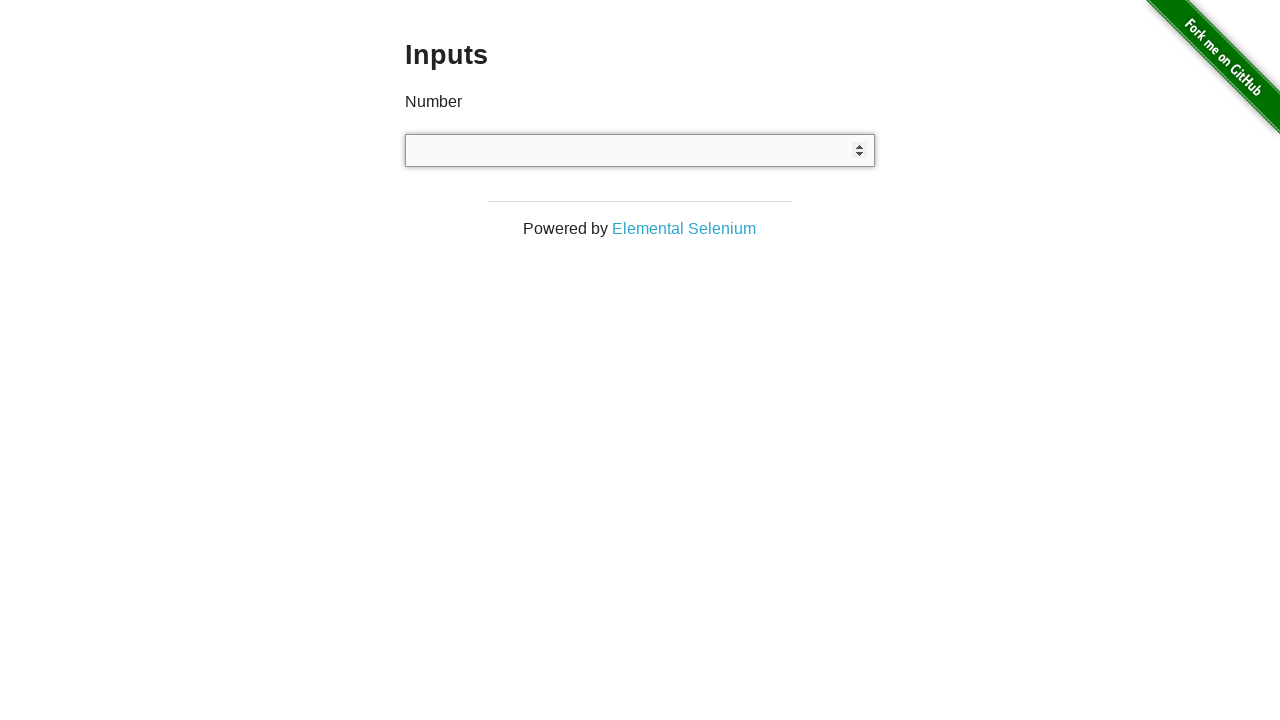

Cleared number input field on input[type='number']
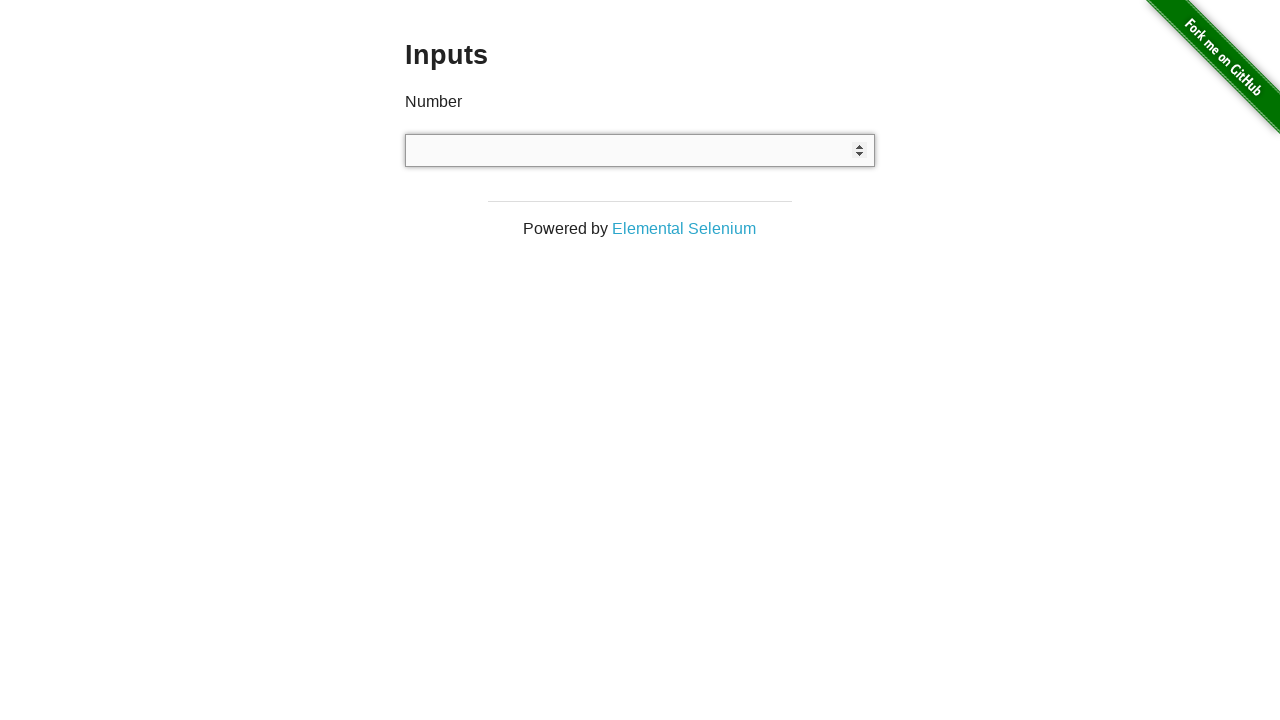

Entered numbers with spaces ' 1 121  ' into number field on input[type='number']
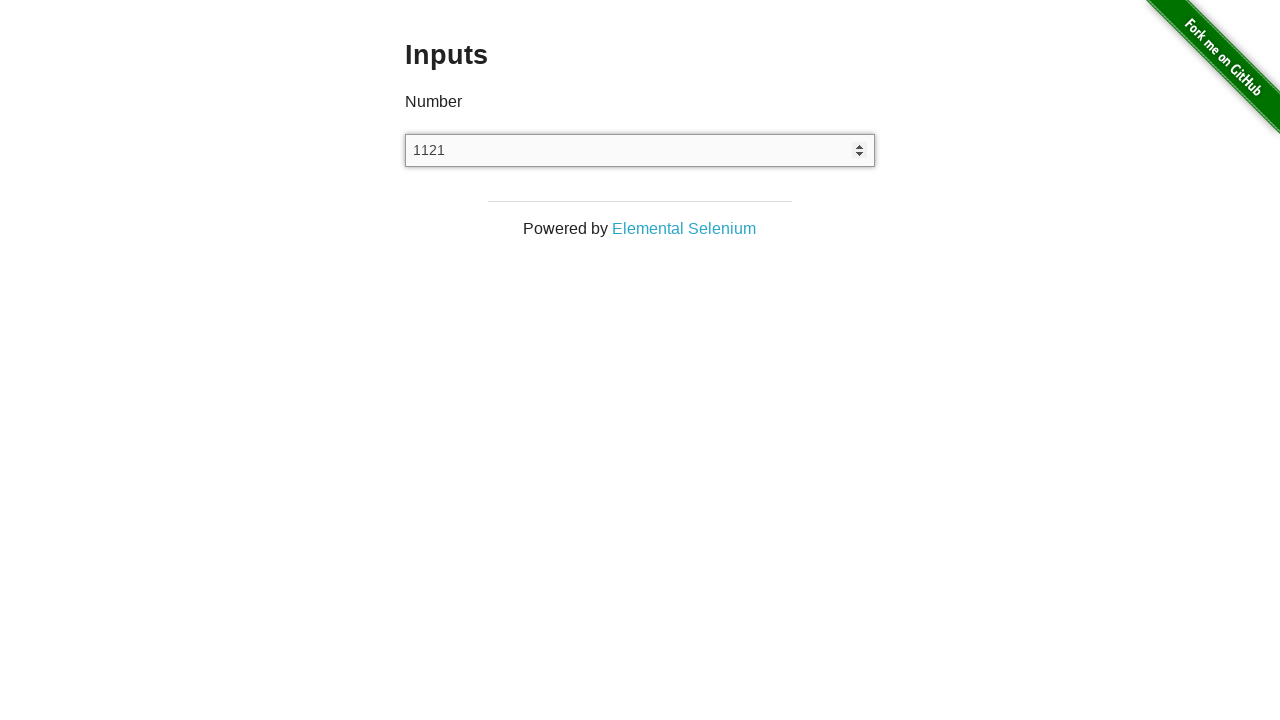

Cleared number input field on input[type='number']
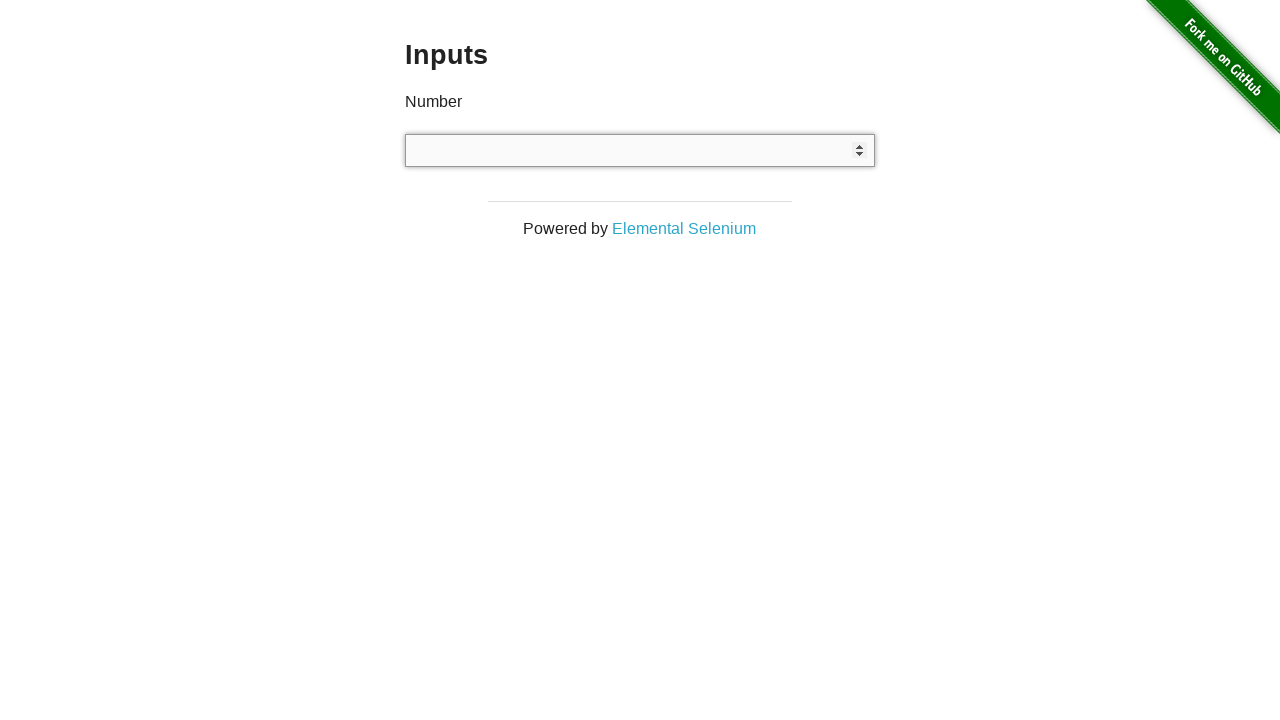

Entered decimal number '23.23' into number field on input[type='number']
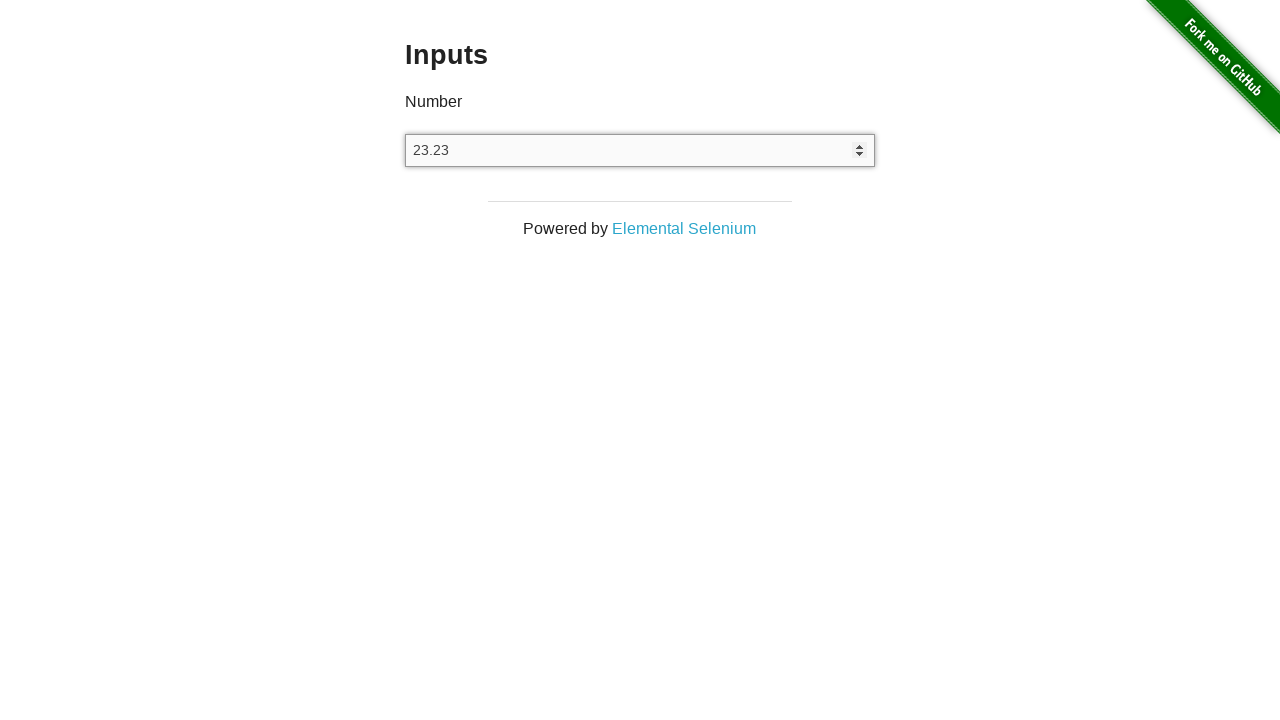

Cleared number input field on input[type='number']
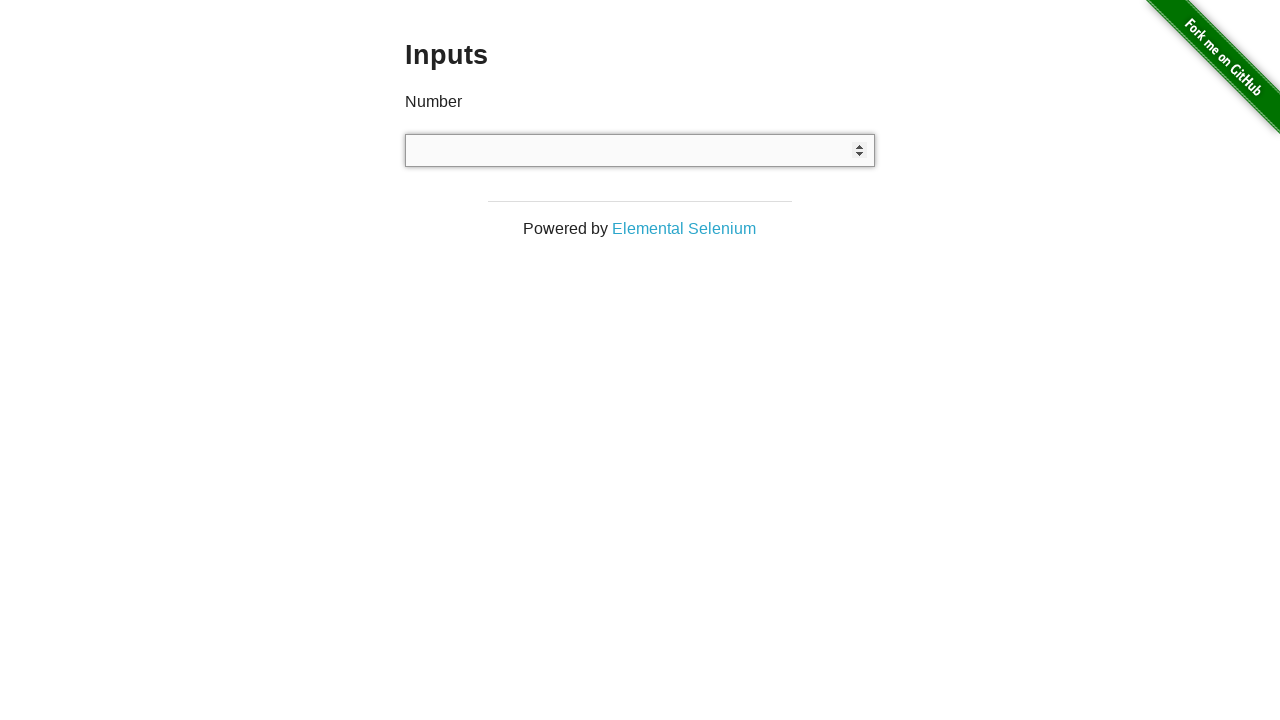

Entered fraction '1/2' into number field on input[type='number']
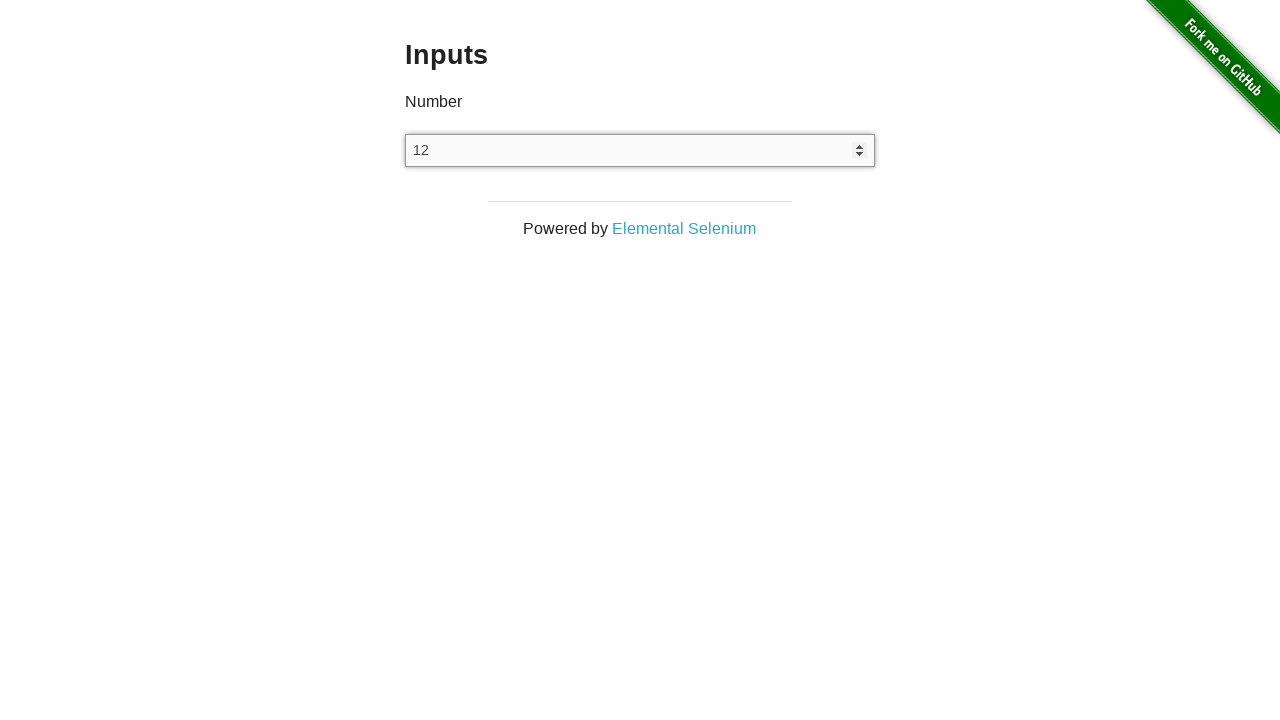

Cleared number input field on input[type='number']
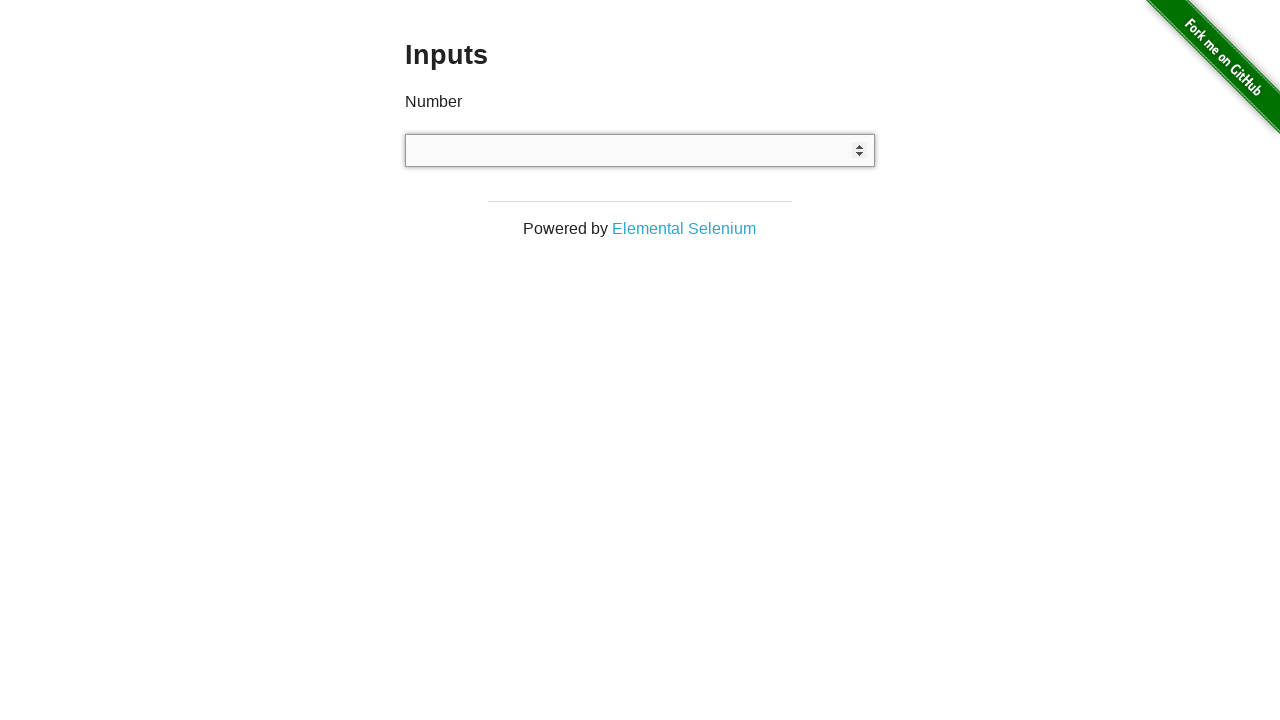

Entered number with leading and trailing zeros '001.00000001000' into number field on input[type='number']
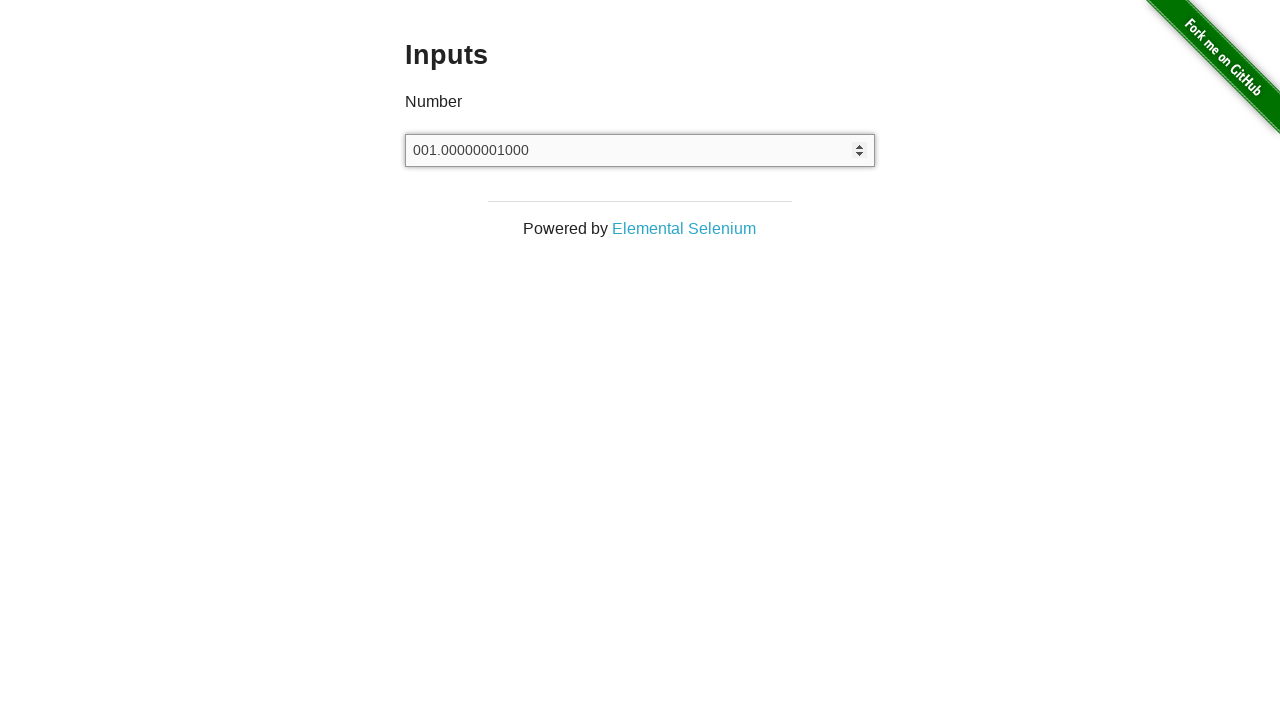

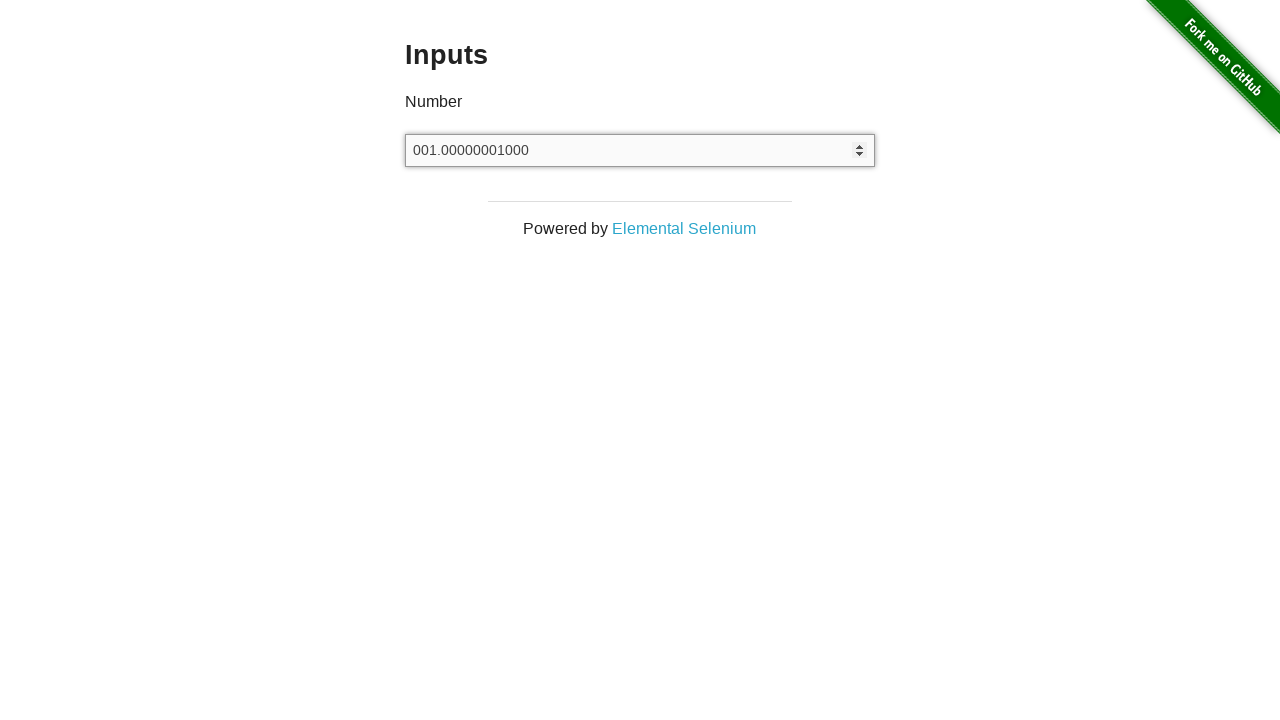